Navigates to a website and verifies that the displayed date matches the current date

Starting URL: https://www.univerzalno.com/

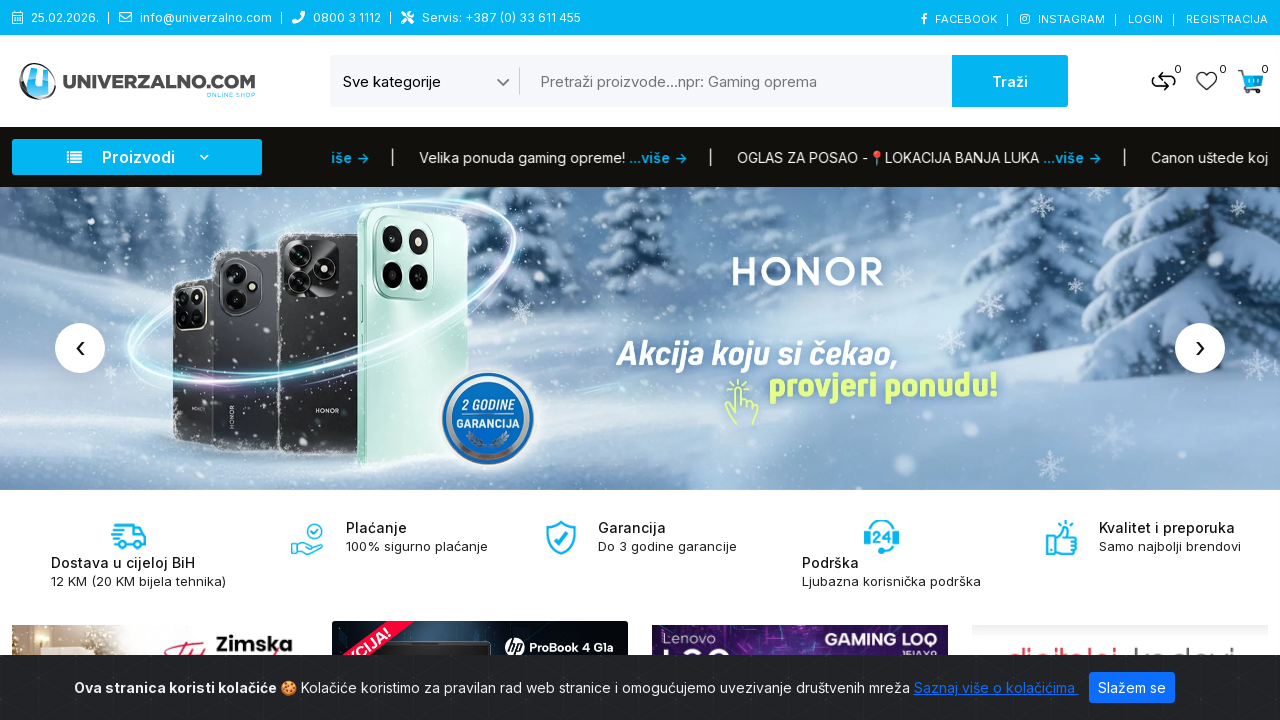

Waited for date element to be visible in header
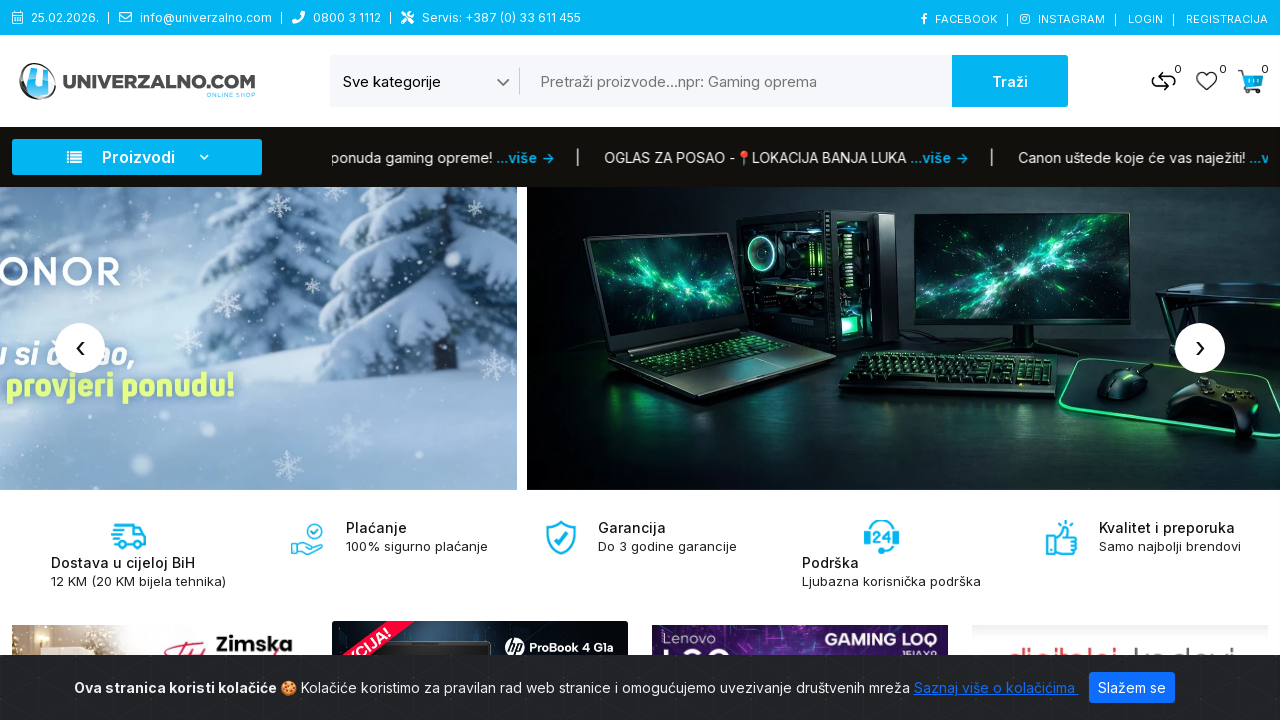

Located date element in the page
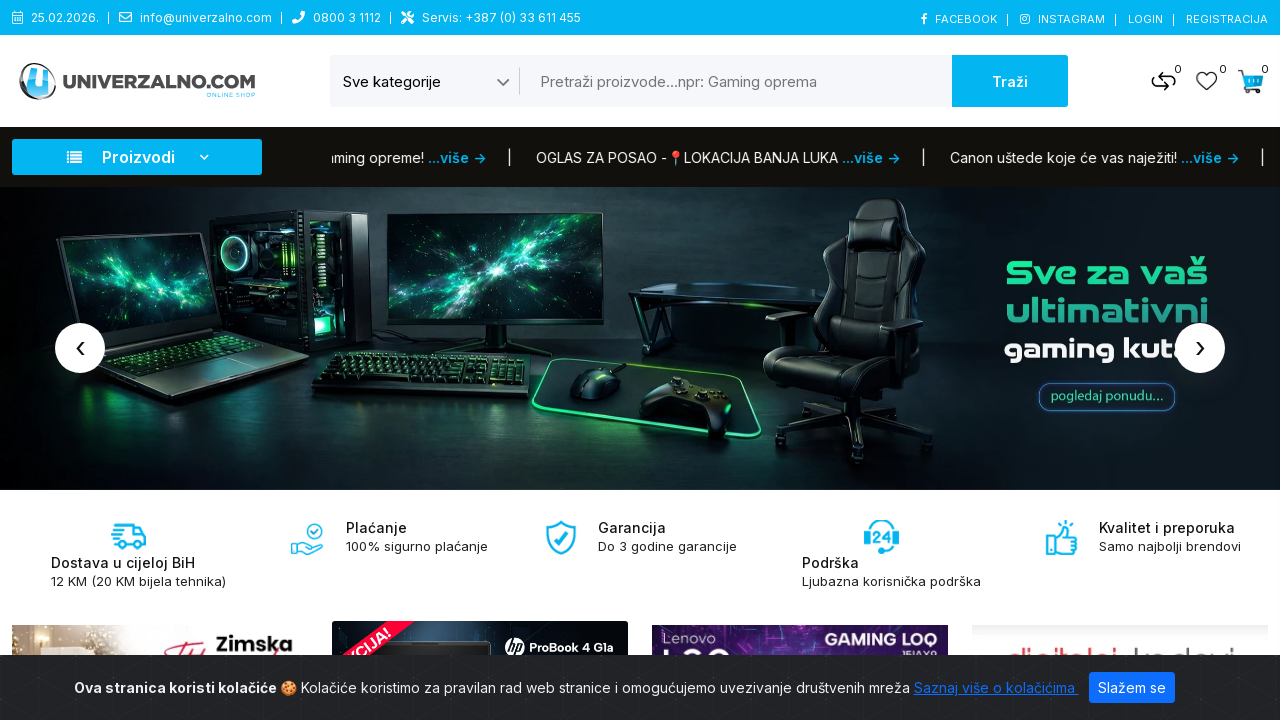

Extracted date text from website: 
                        
                        25.02.2026.
                    
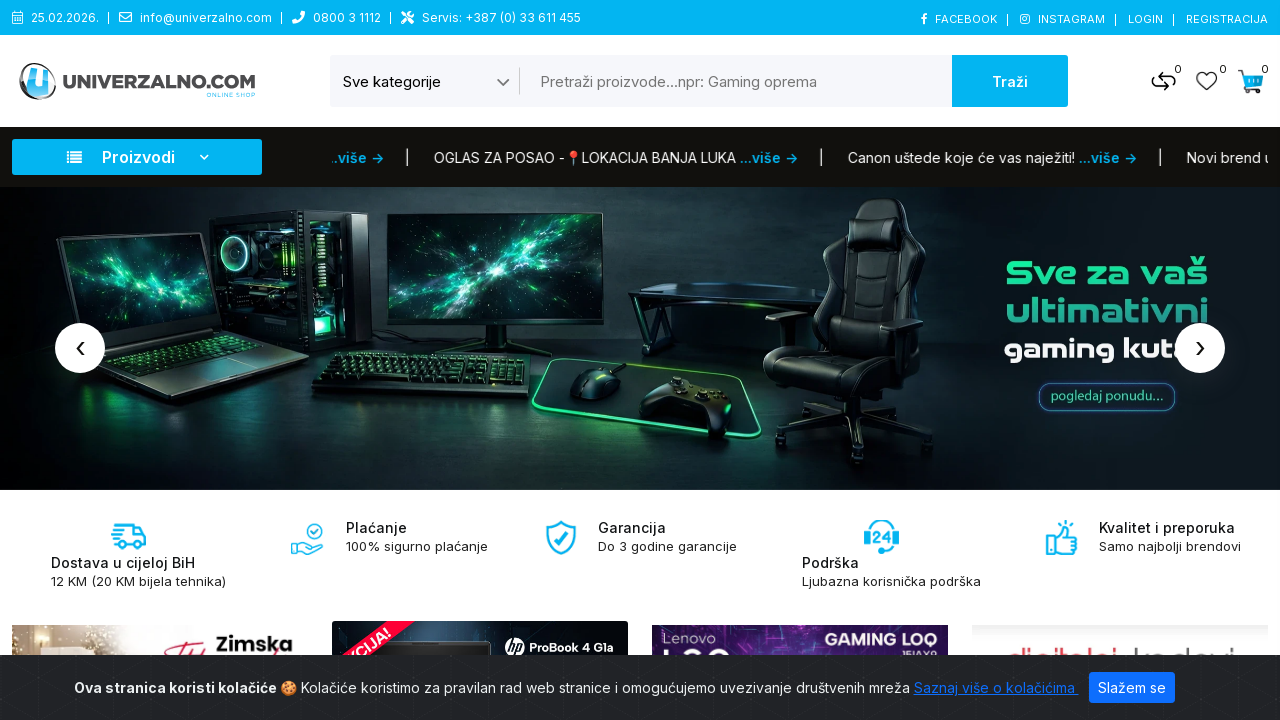

Generated current date: 25.02.2026.
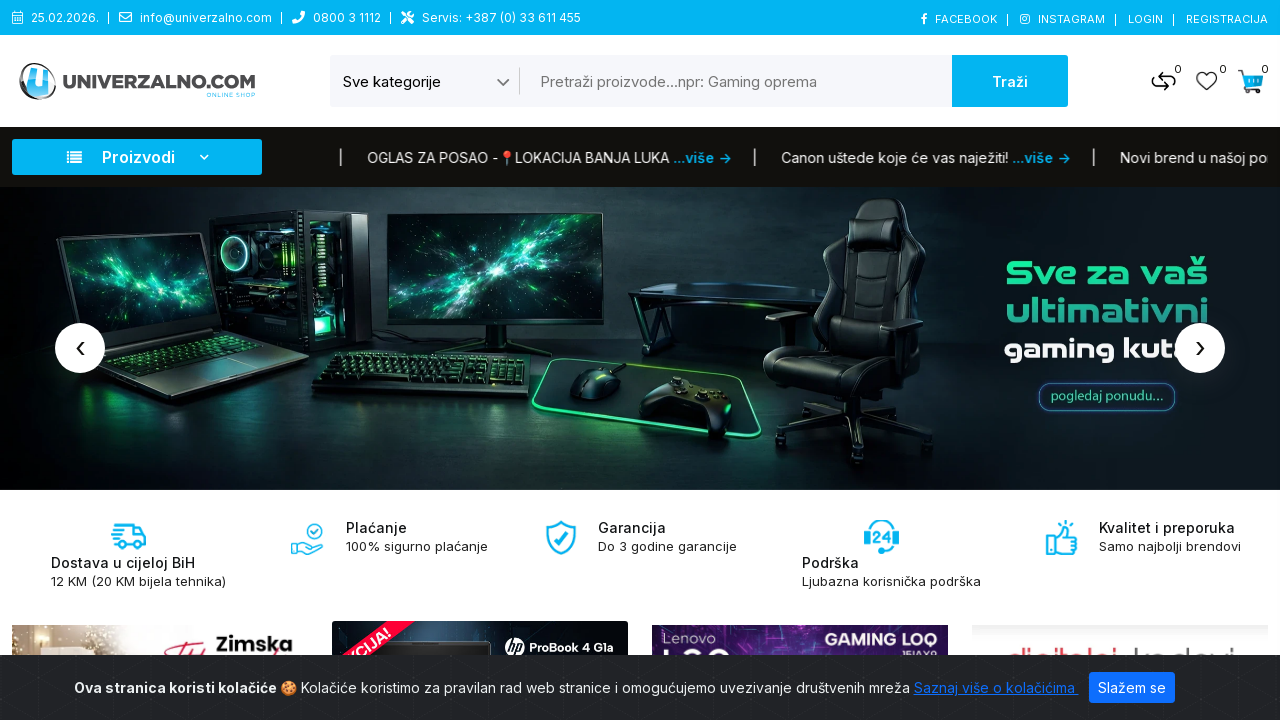

Compared website date with current date - dates match verified
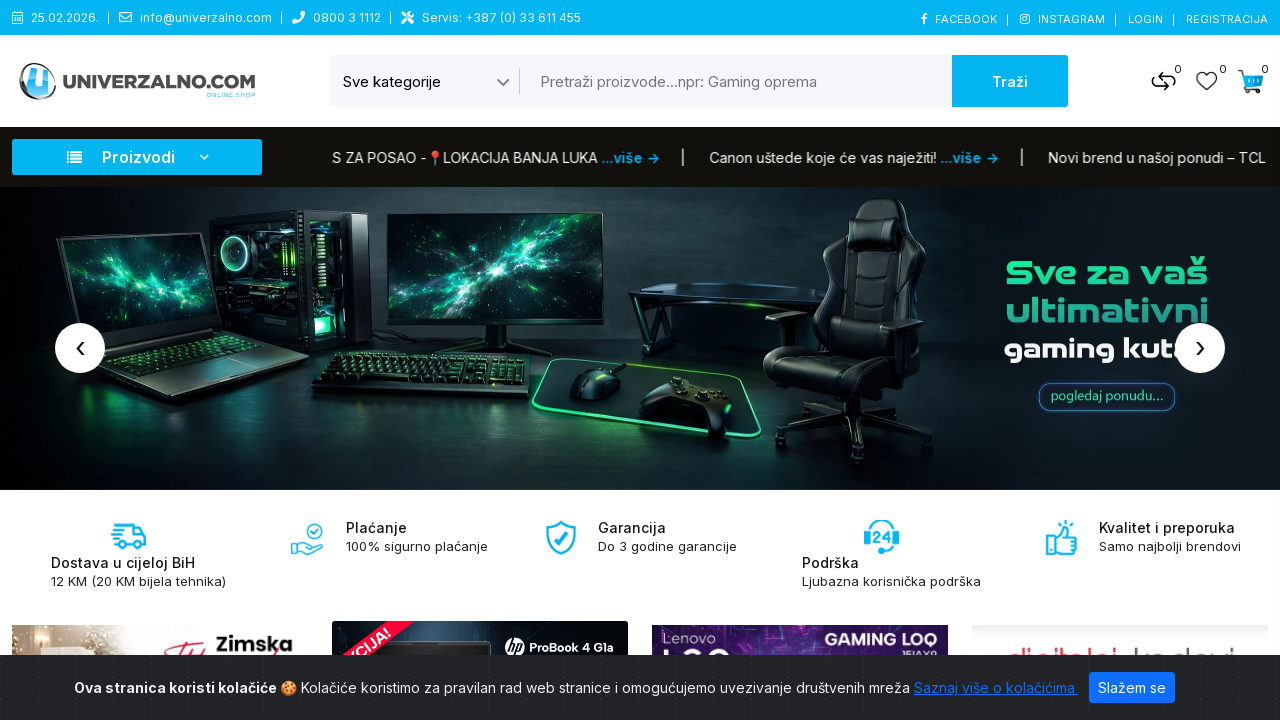

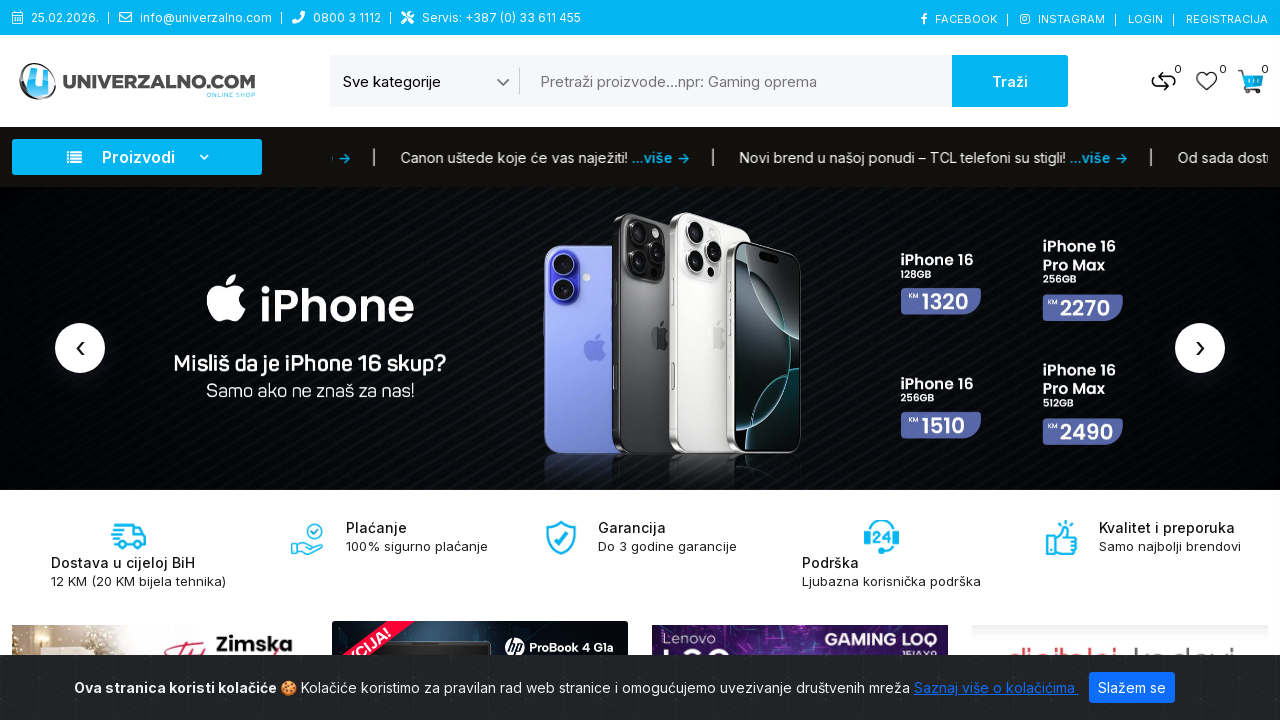